Tests multiple window handling by opening two new windows from "Try it Yourself" links, switching between windows to change themes, and then closing each window

Starting URL: https://www.w3schools.com/java/

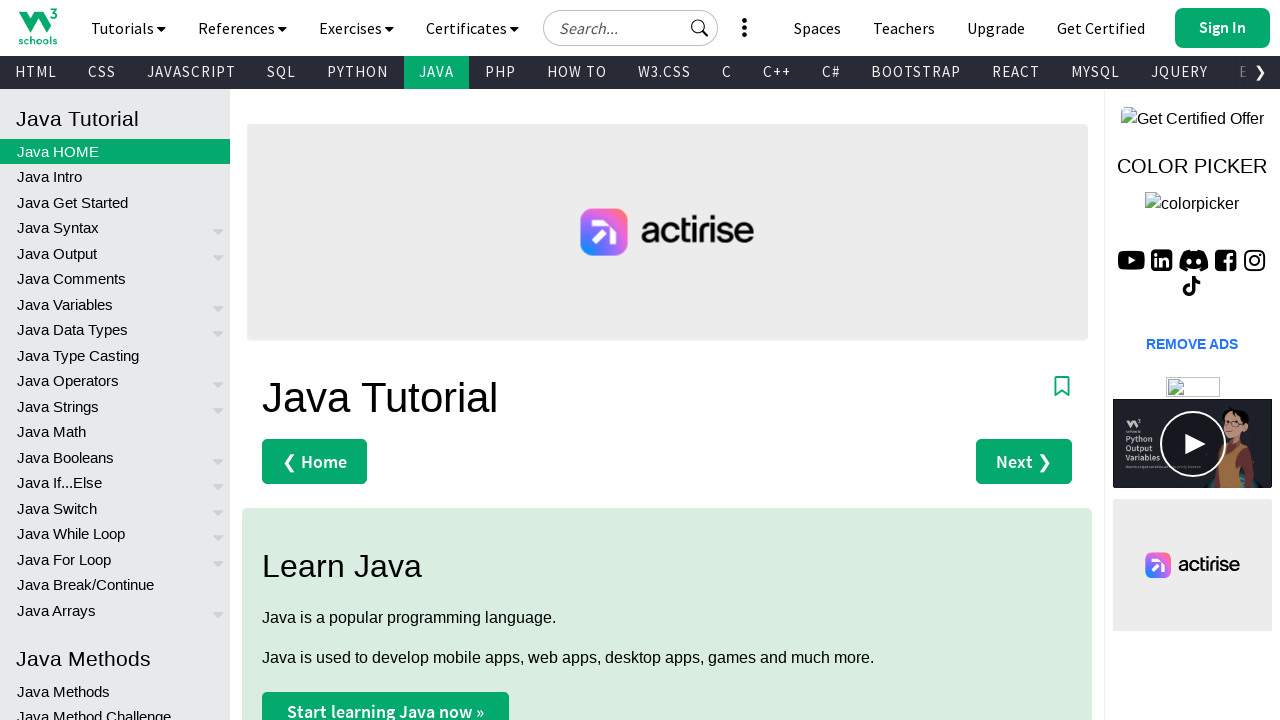

Clicked first 'Try it Yourself' link to open new window at (334, 360) on text=Try it Yourself »
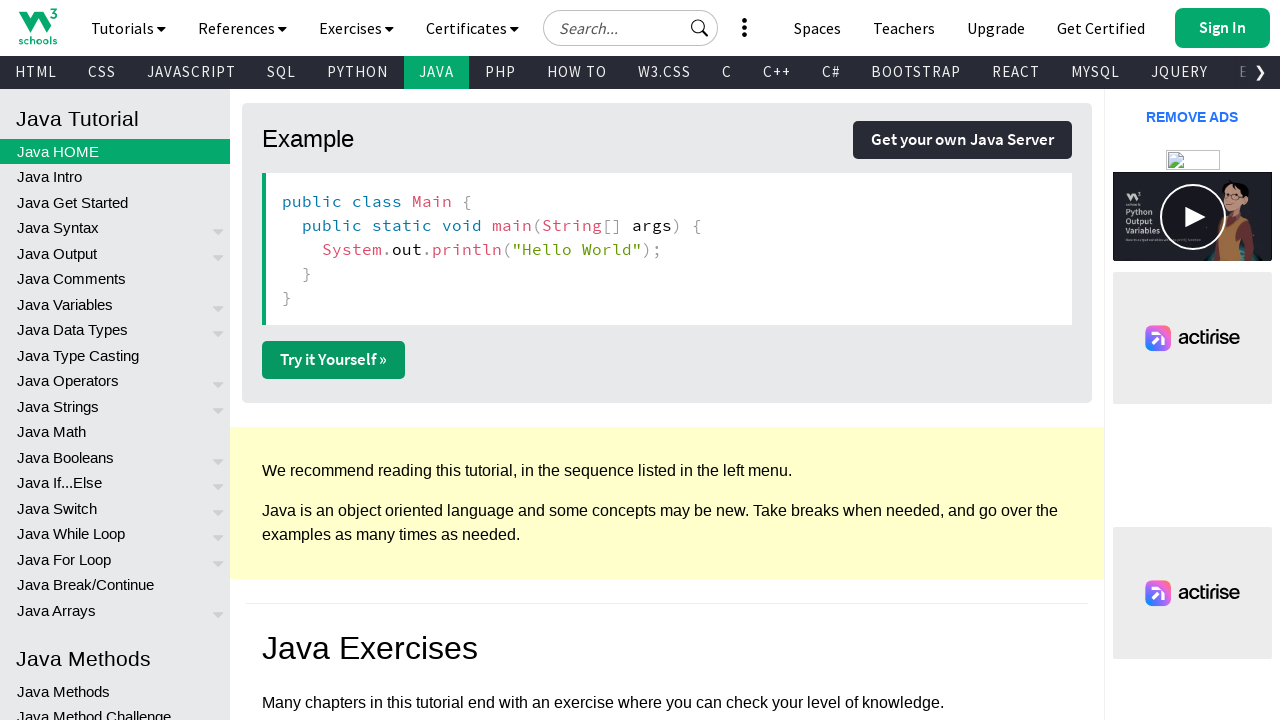

First new window opened and captured
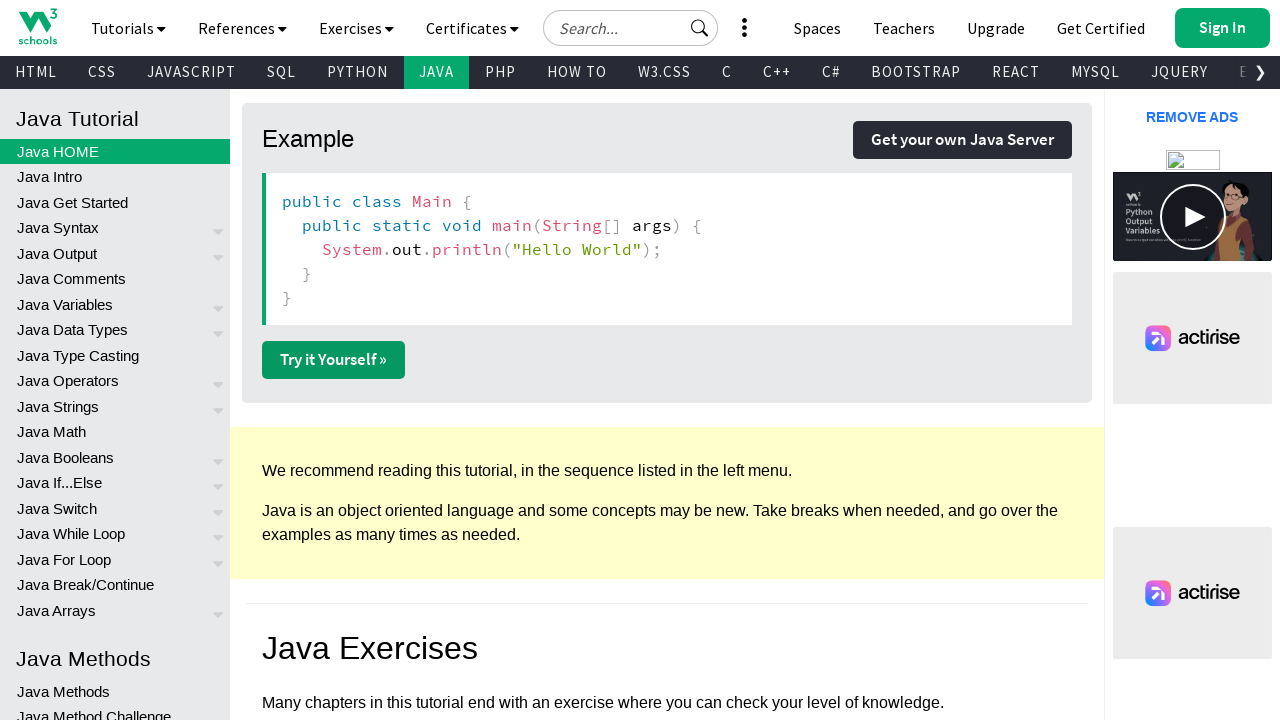

Clicked second 'Try it Yourself' link to open another new window at (334, 360) on text=Try it Yourself »
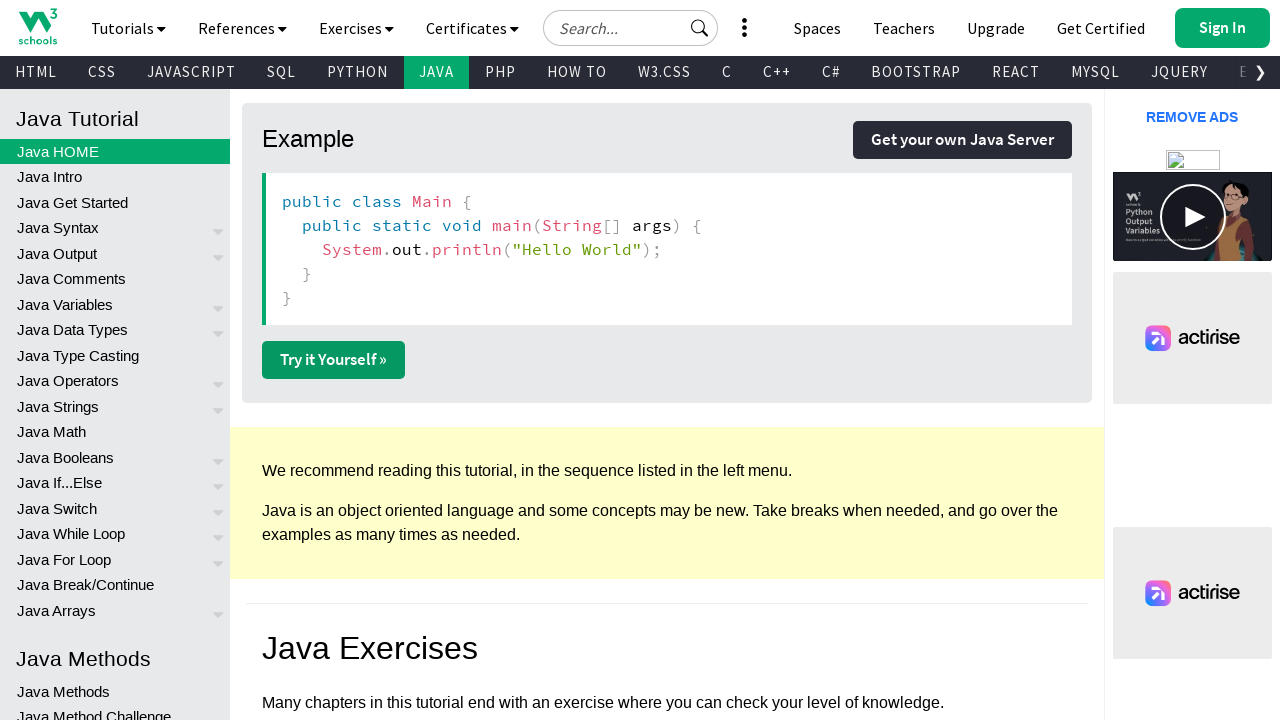

Second new window opened and captured
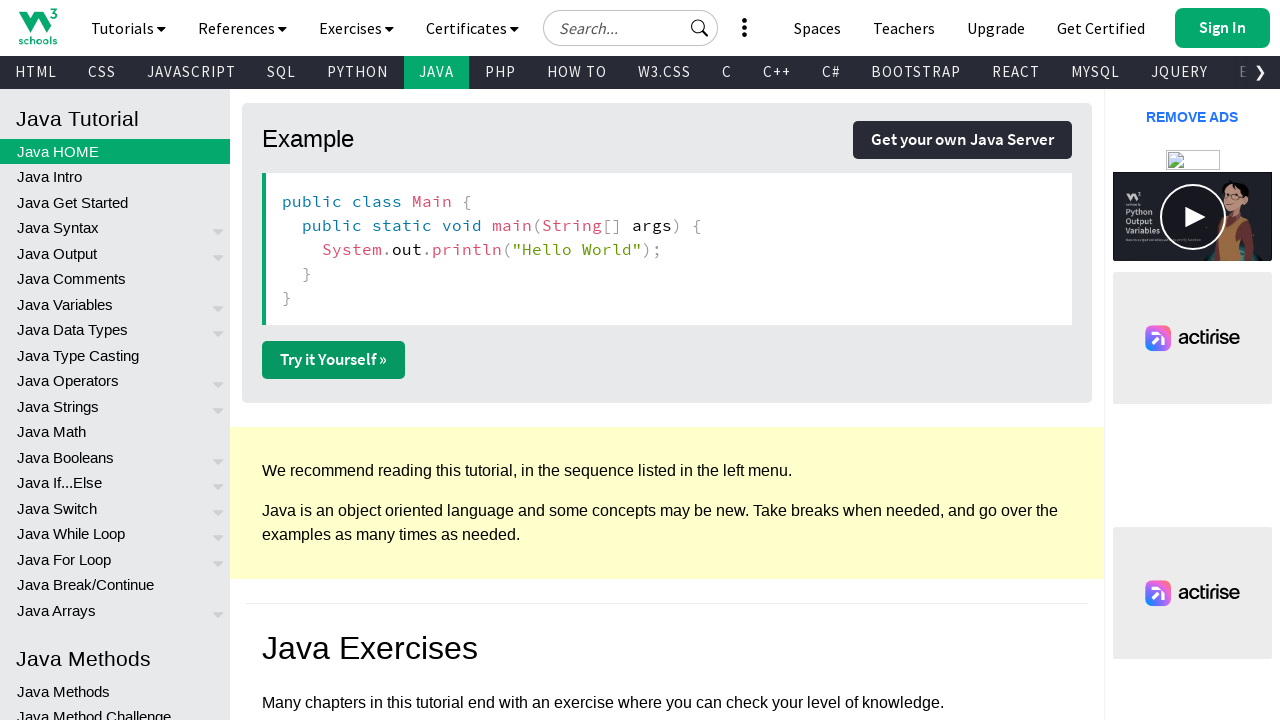

First window: Change Theme selector found
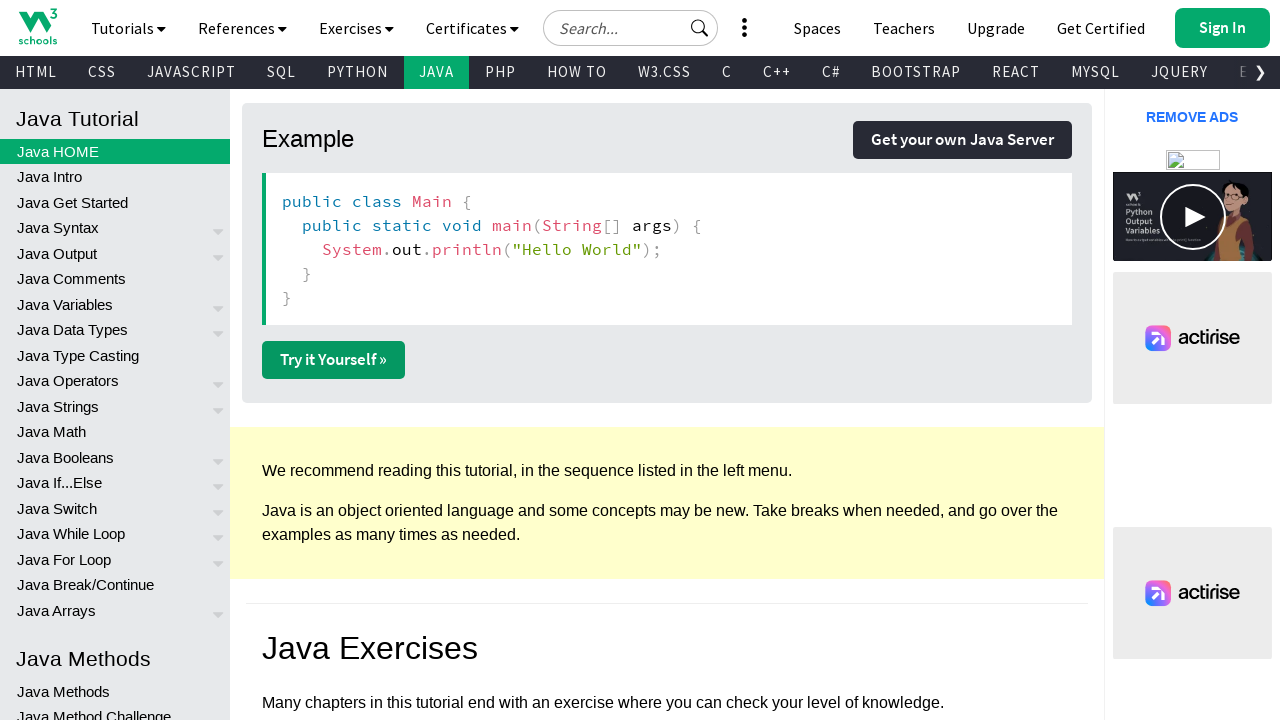

First window: Clicked Change Theme button (first toggle) at (206, 23) on a[title='Change Theme']
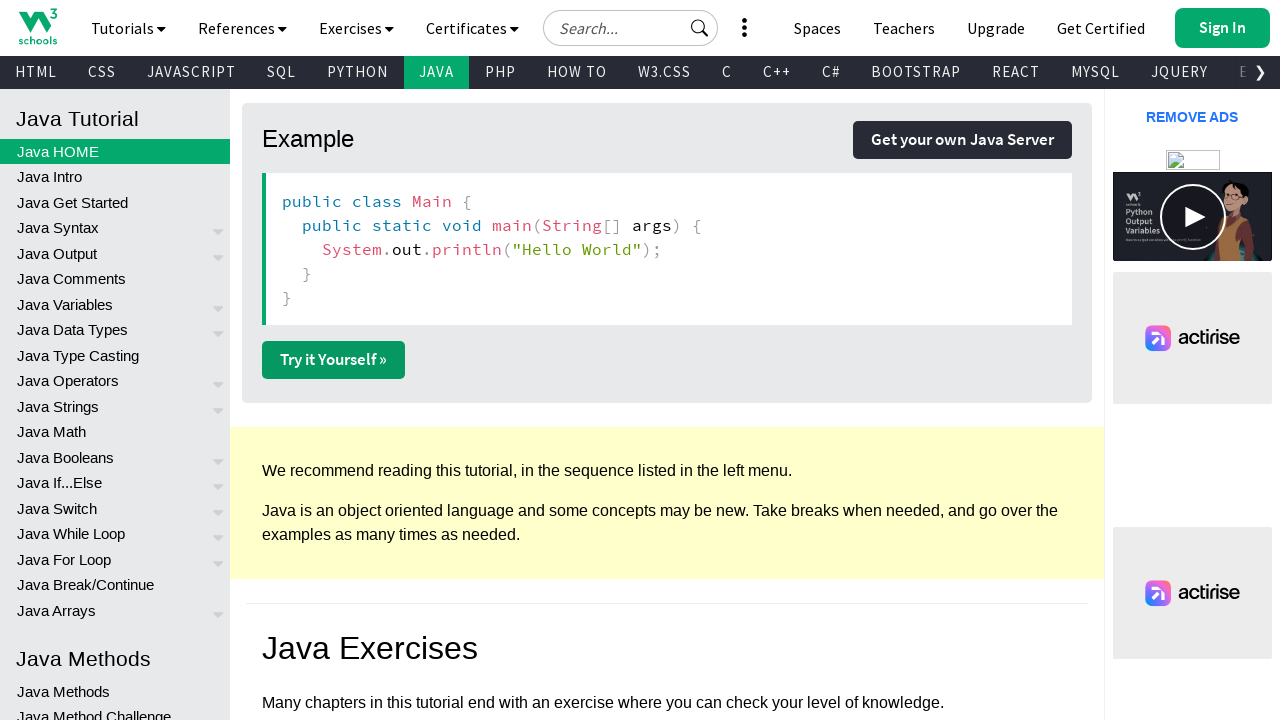

First window: Waited 2 seconds for theme change
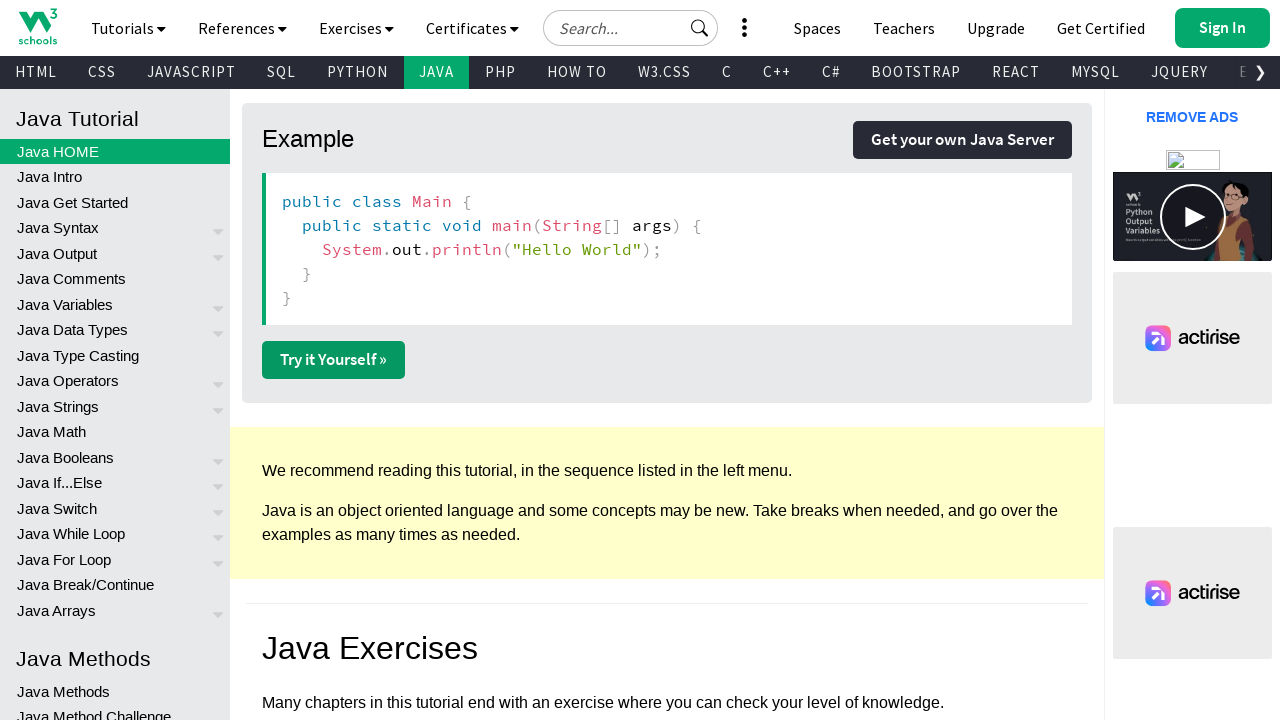

First window: Clicked Change Theme button (second toggle) at (206, 23) on a[title='Change Theme']
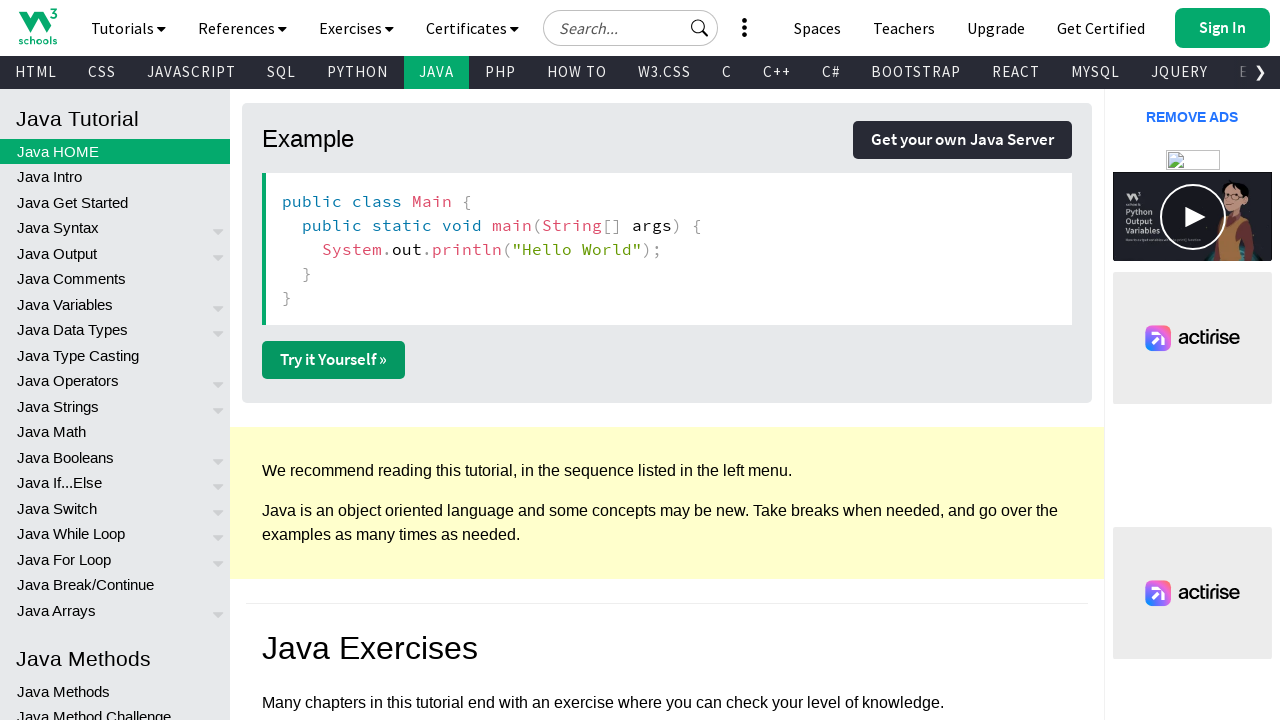

First window closed
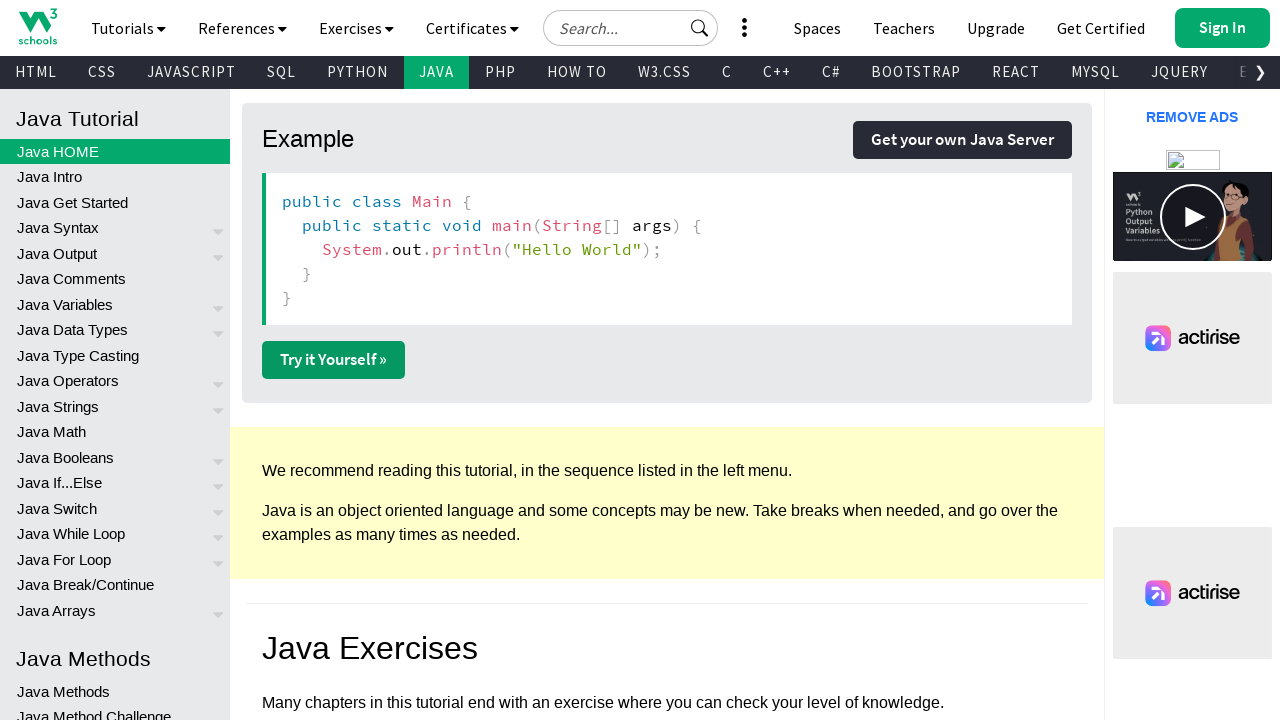

Second window: Change Theme selector found
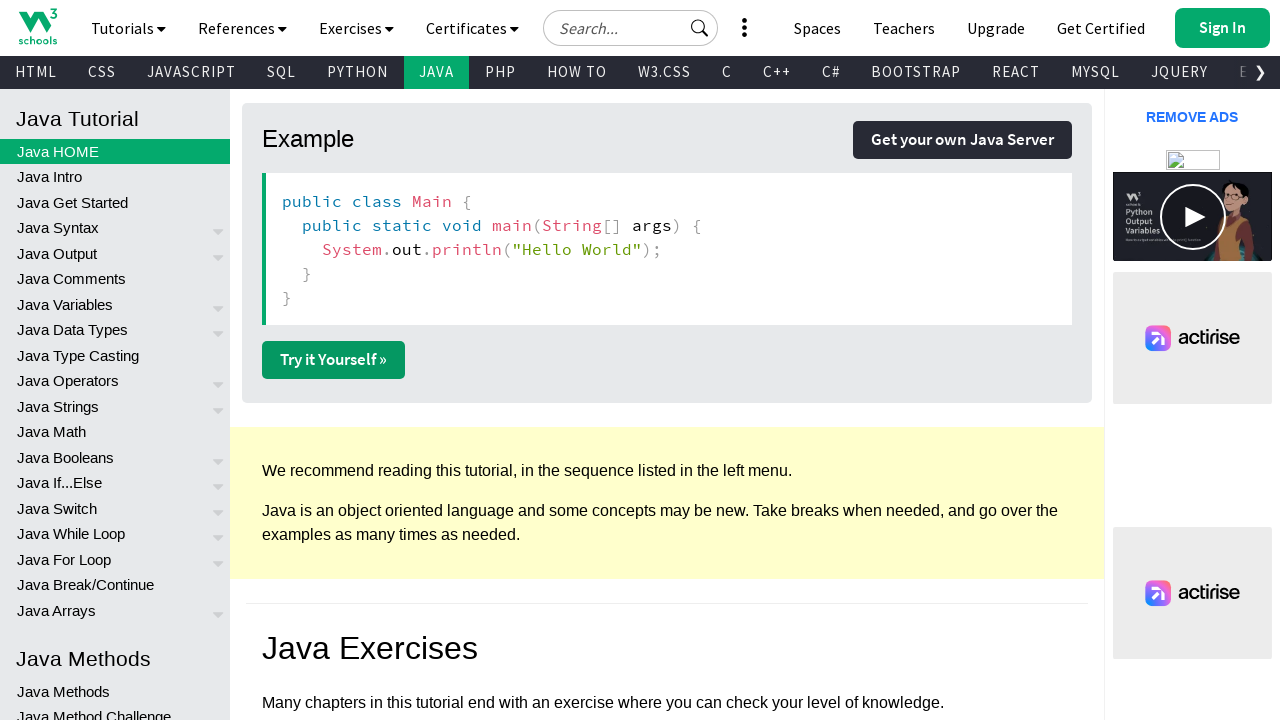

Second window: Clicked Change Theme button (first toggle) at (206, 23) on a[title='Change Theme']
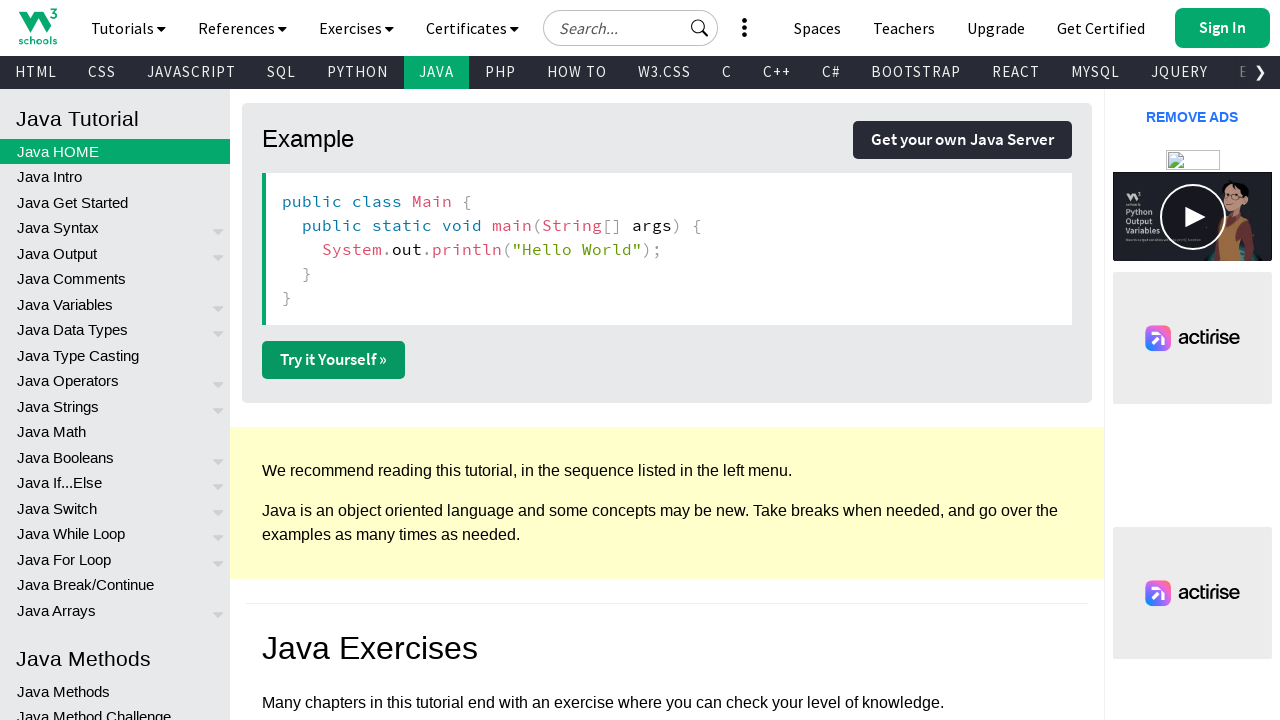

Second window: Waited 2 seconds for theme change
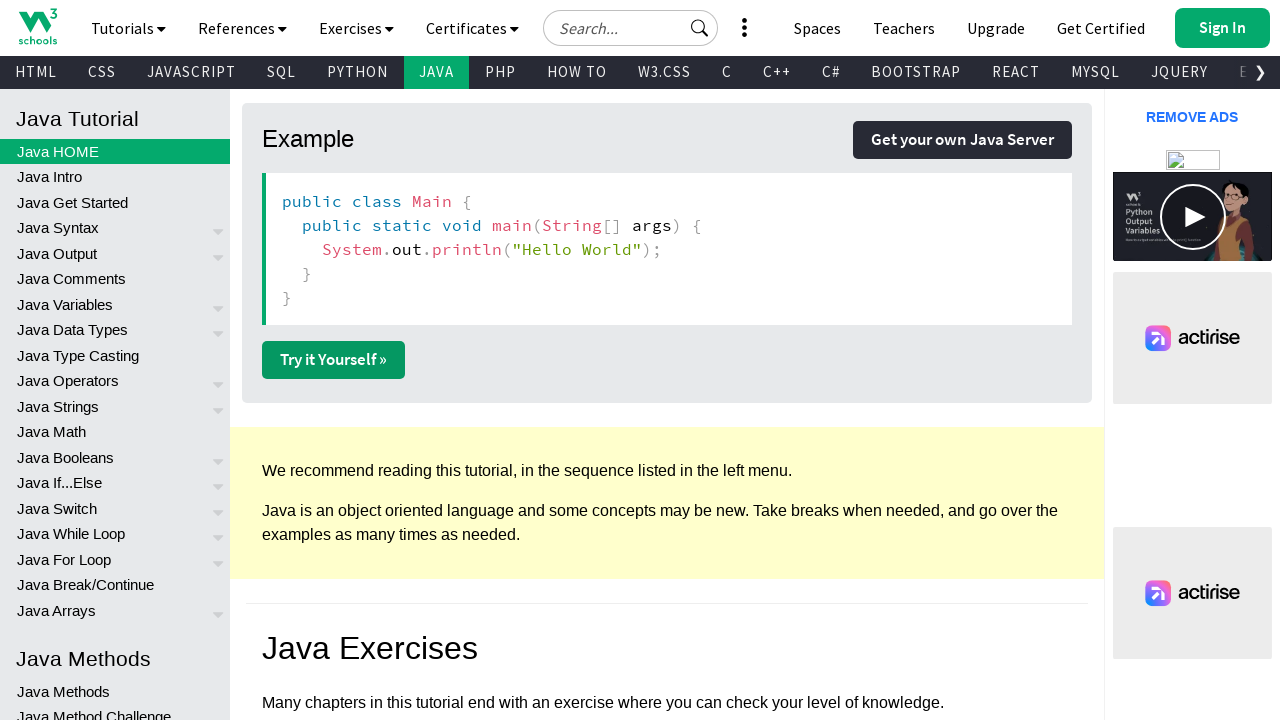

Second window: Clicked Change Theme button (second toggle) at (206, 23) on a[title='Change Theme']
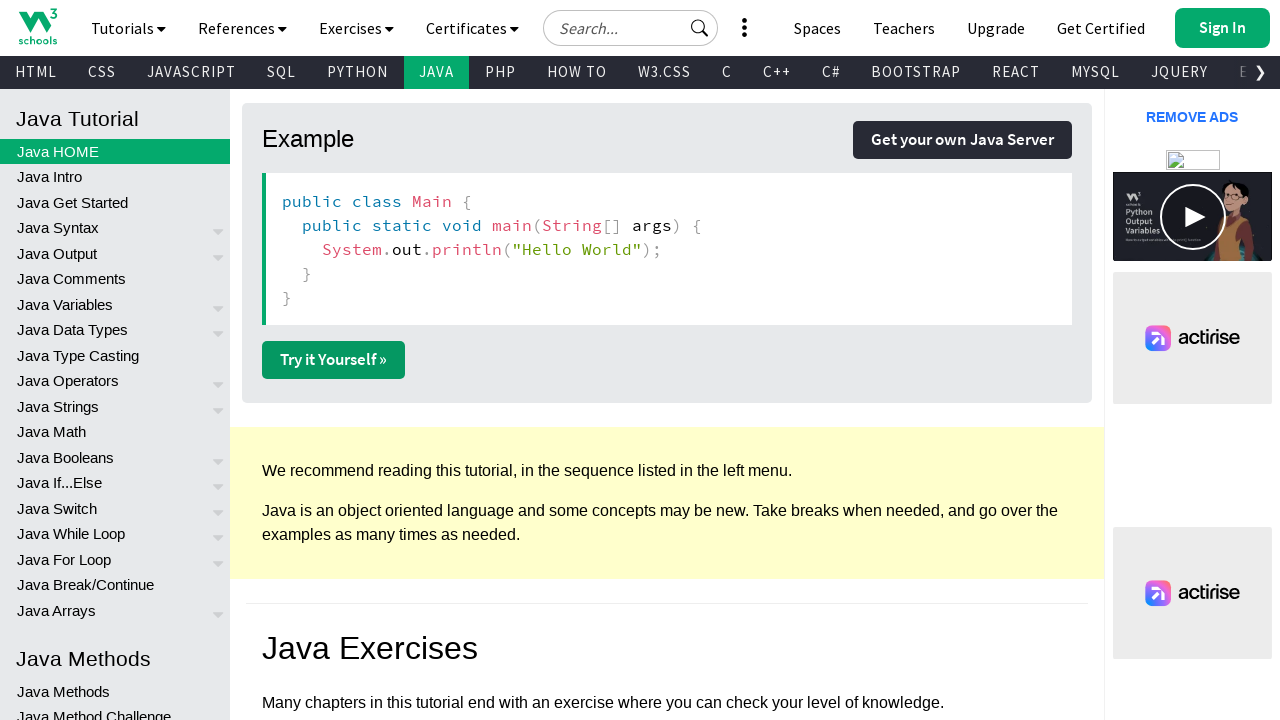

Second window closed
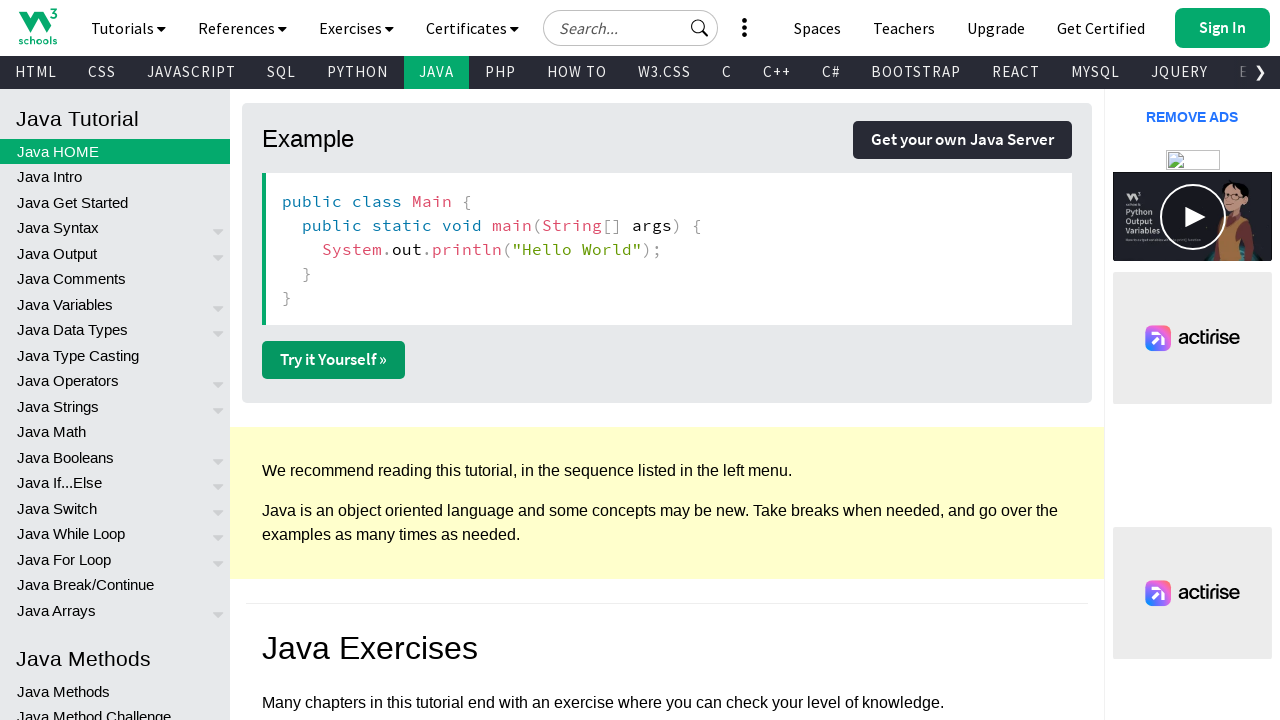

Main window still active - title retrieved: 'Java Tutorial'
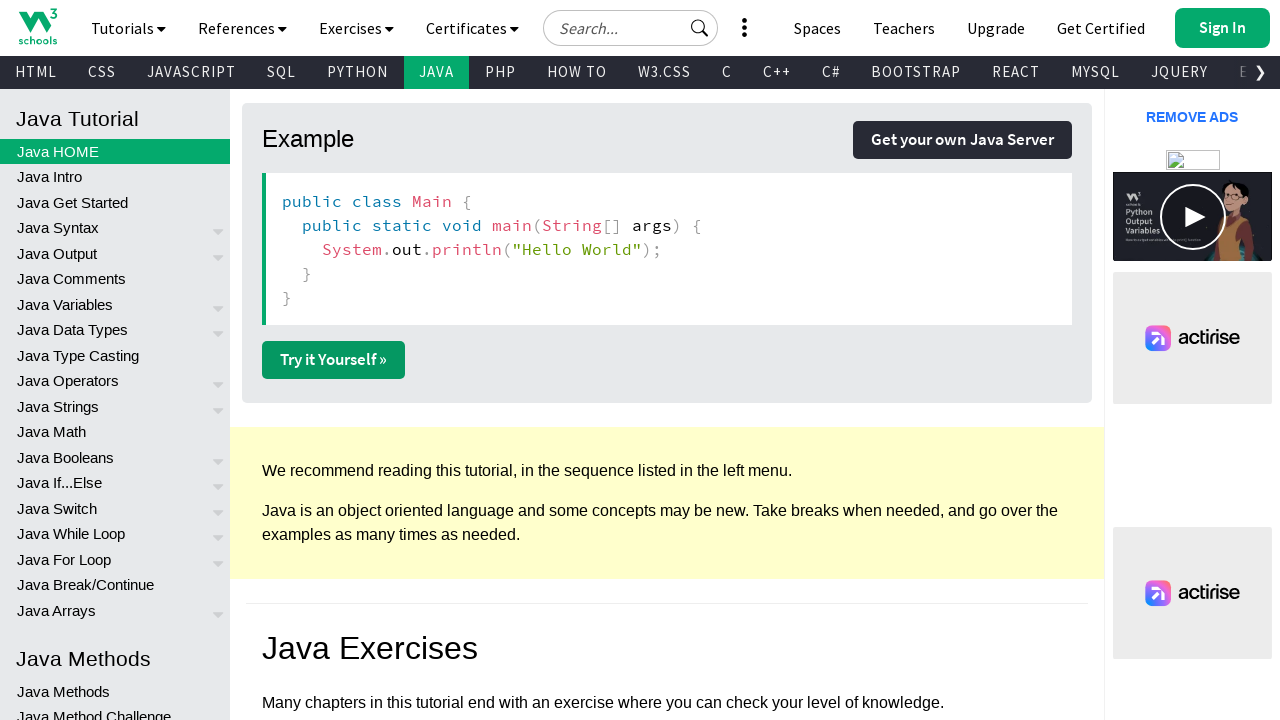

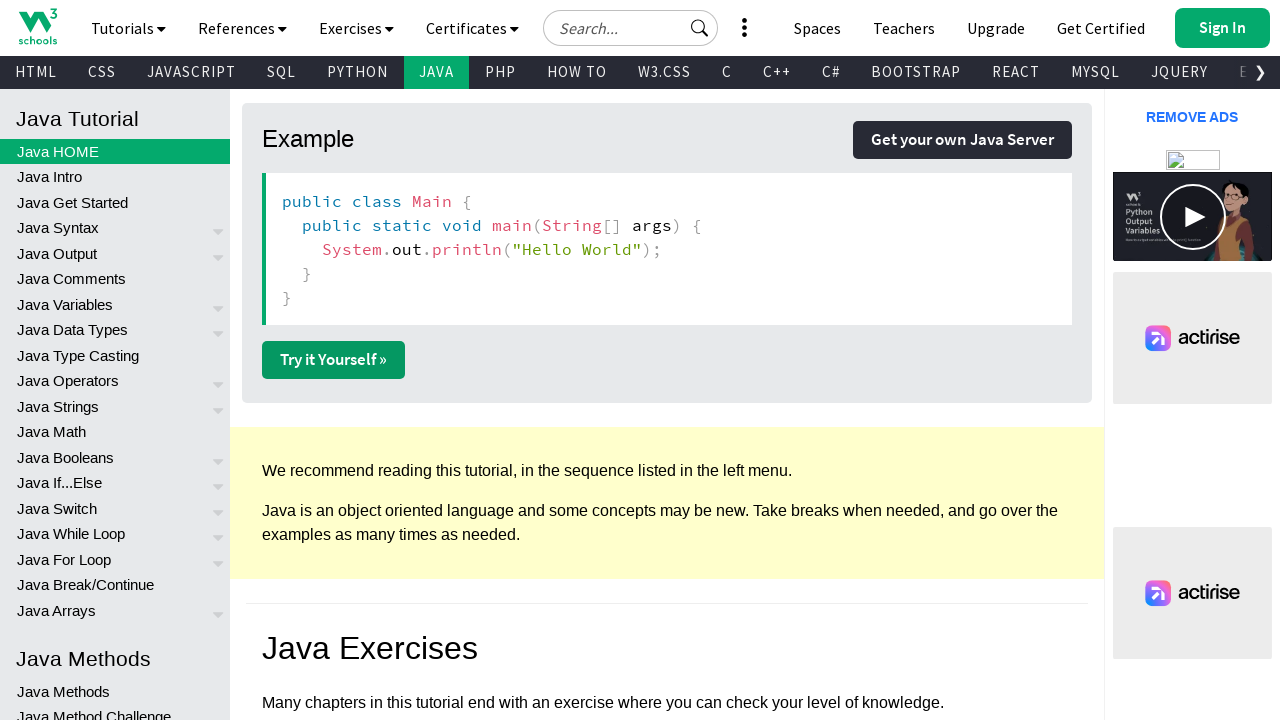